Navigates to PubNub homepage and clicks the "Contact Sales" link to navigate to the sales contact page.

Starting URL: https://www.pubnub.com/

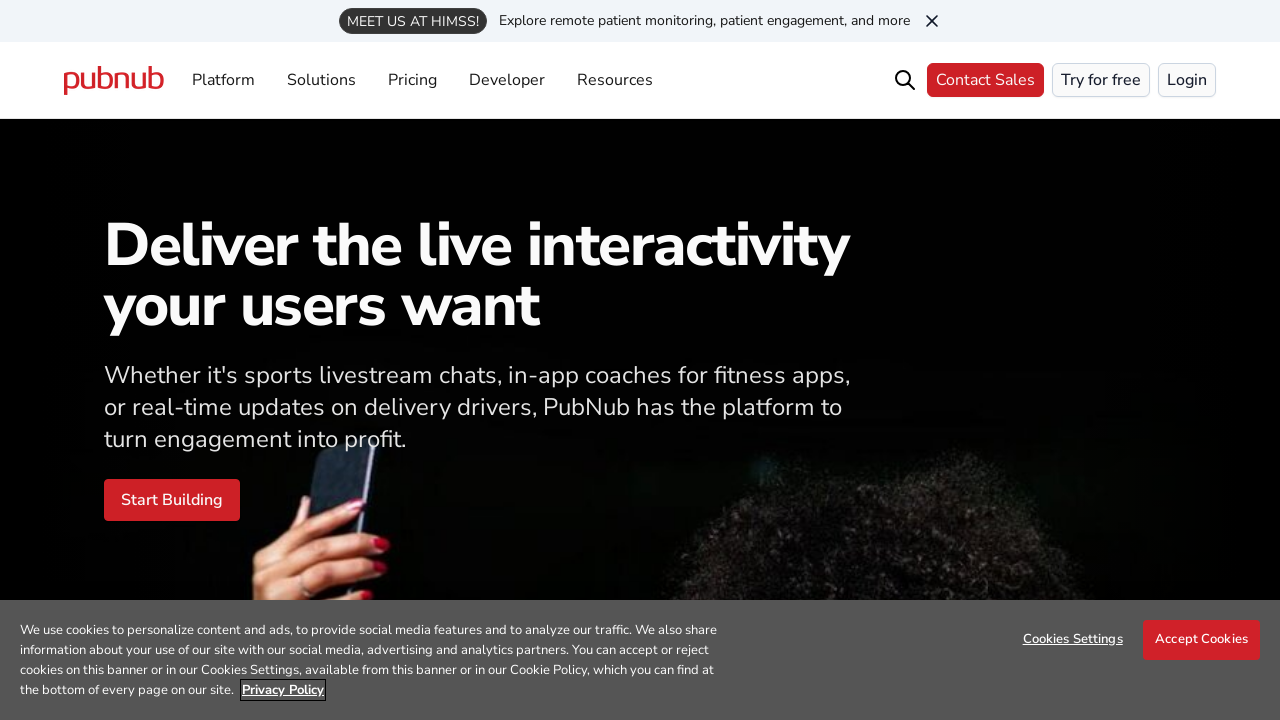

Navigated to PubNub homepage
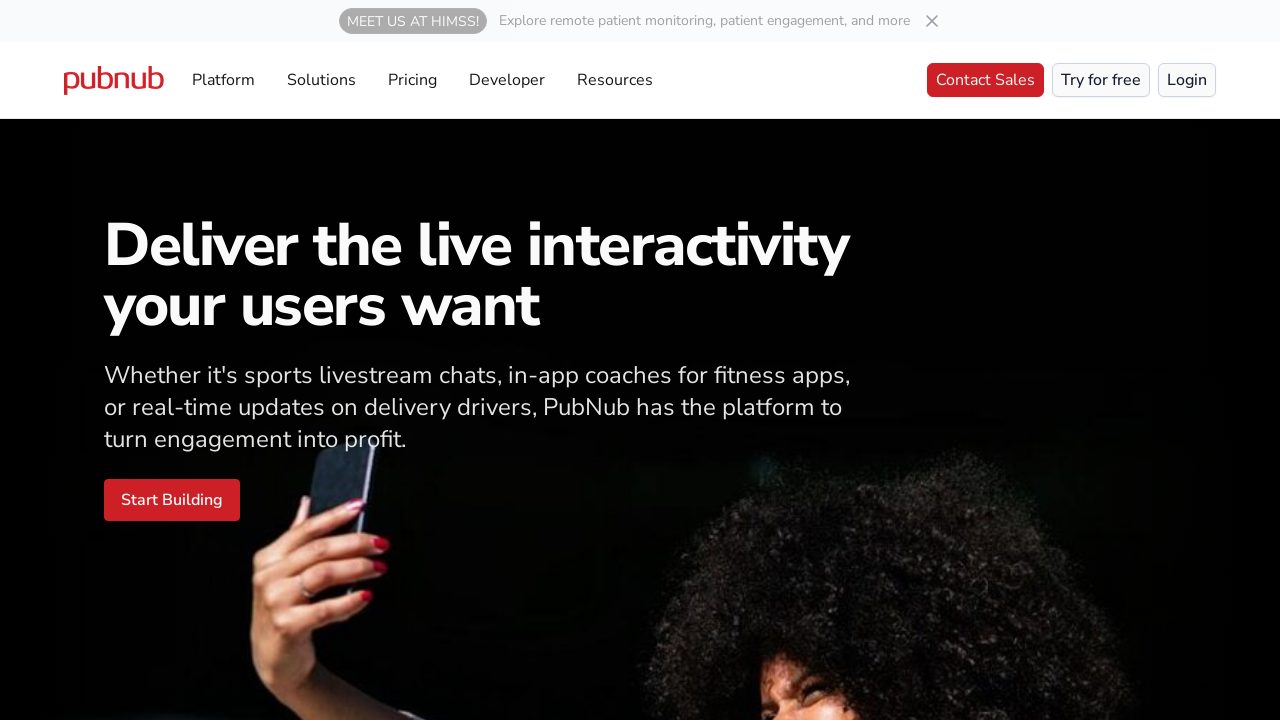

Clicked the 'Contact Sales' link to navigate to sales contact page at (986, 80) on internal:role=link[name="Contact Sales"s]
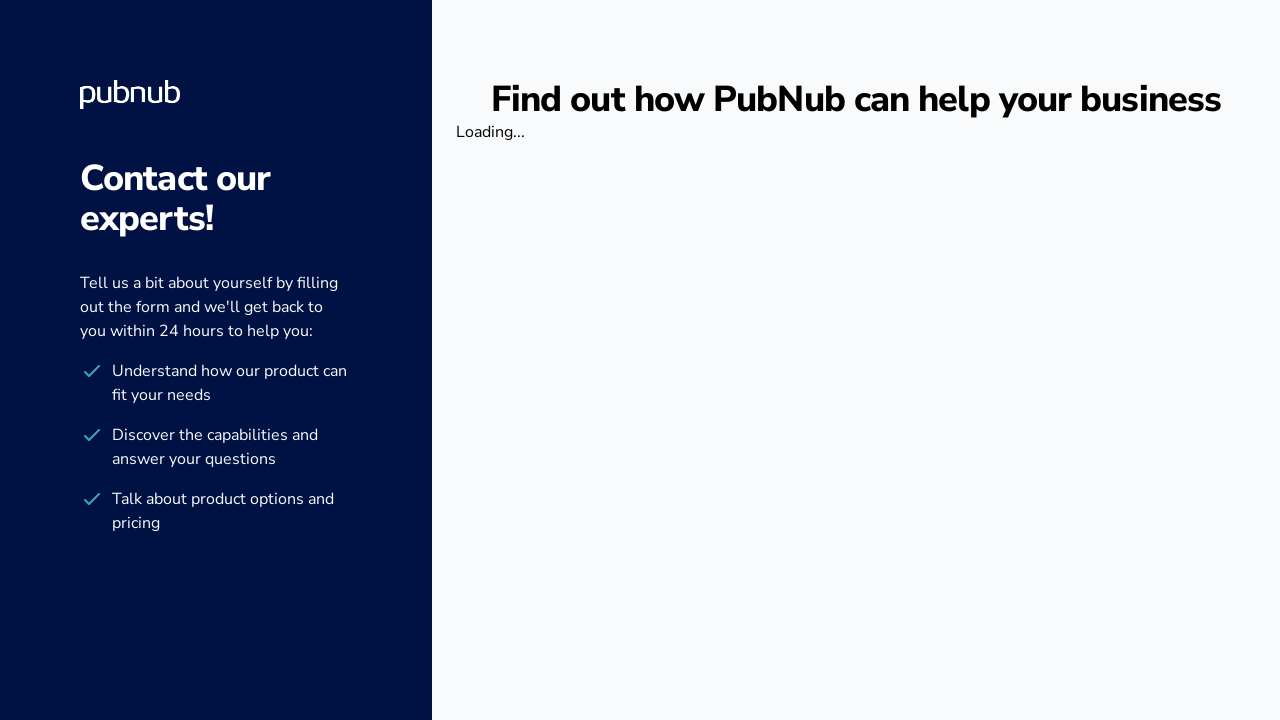

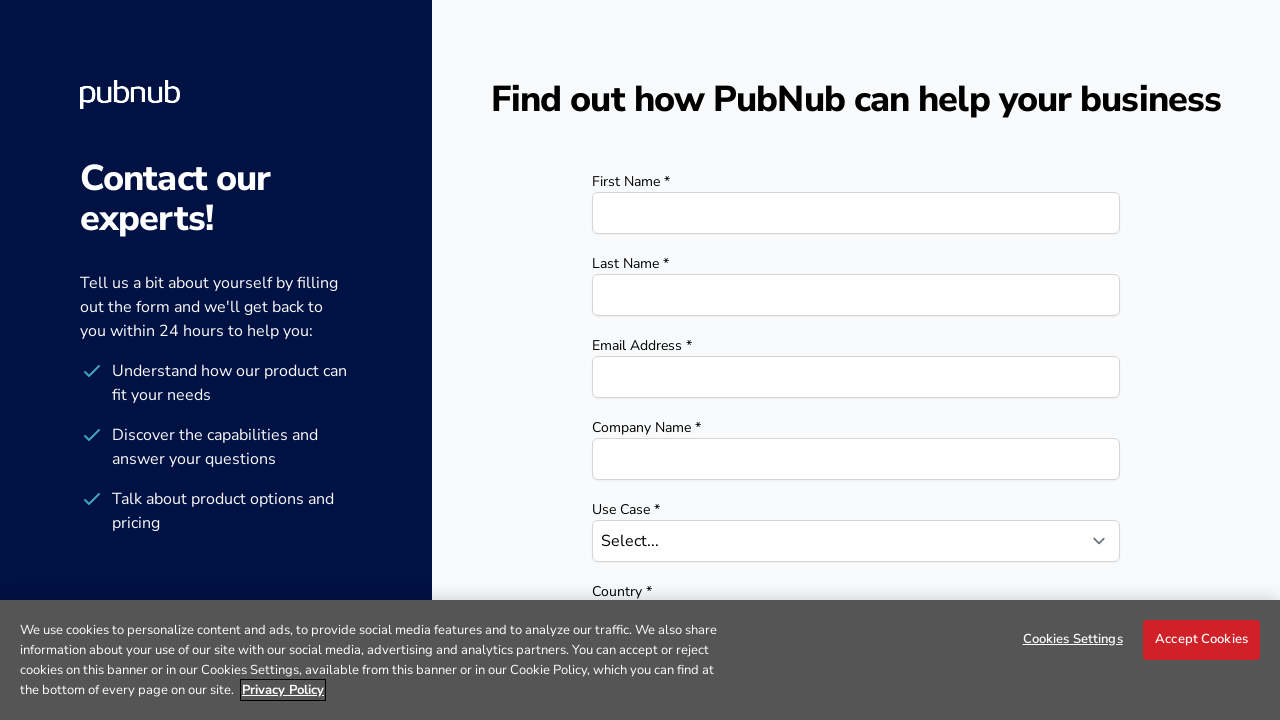